Tests the add-to-cart functionality on a demo e-commerce site by clicking the add to cart button for a product and verifying the cart pane appears with the correct item.

Starting URL: https://bstackdemo.com/

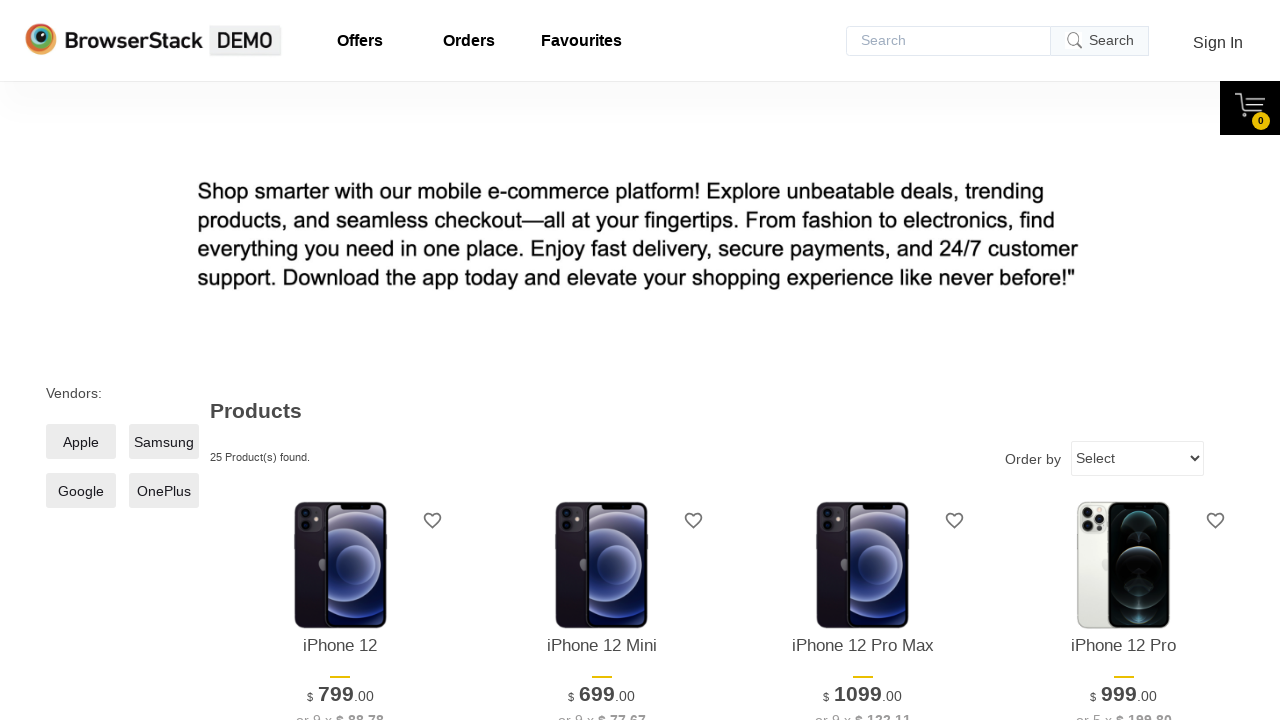

Page loaded and title verified to contain 'StackDemo'
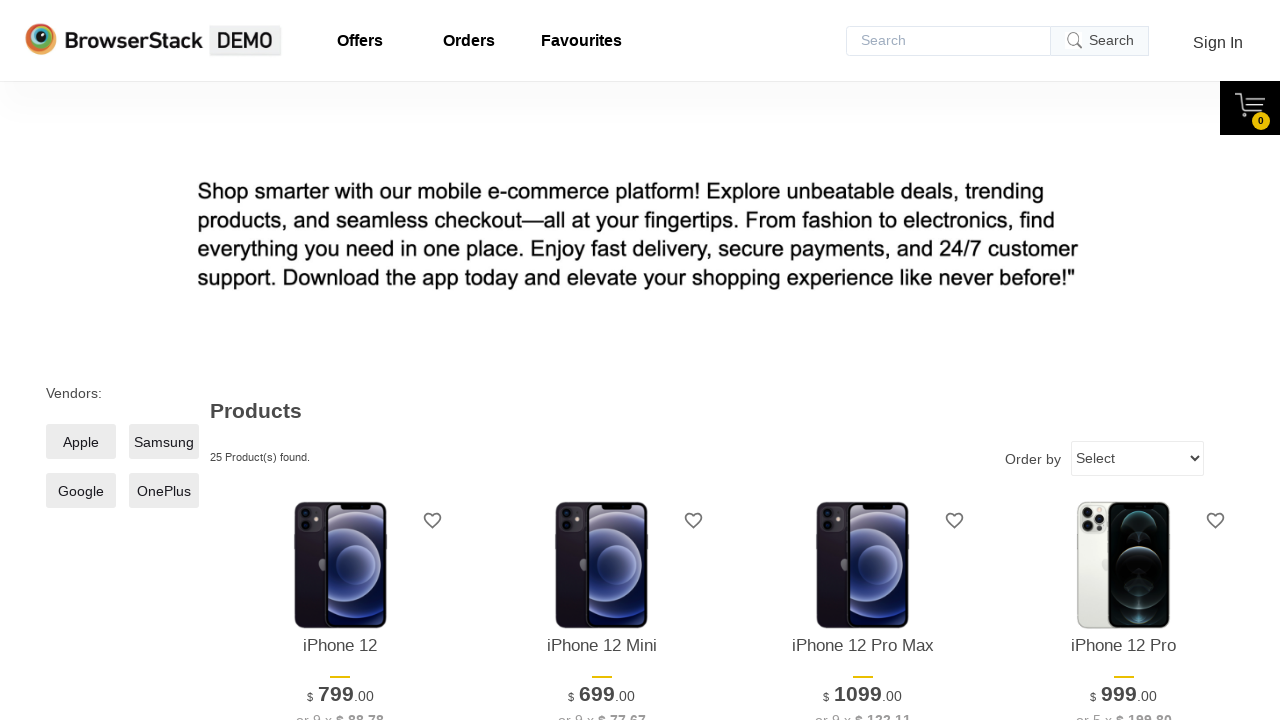

Located product name element (iPhone 12)
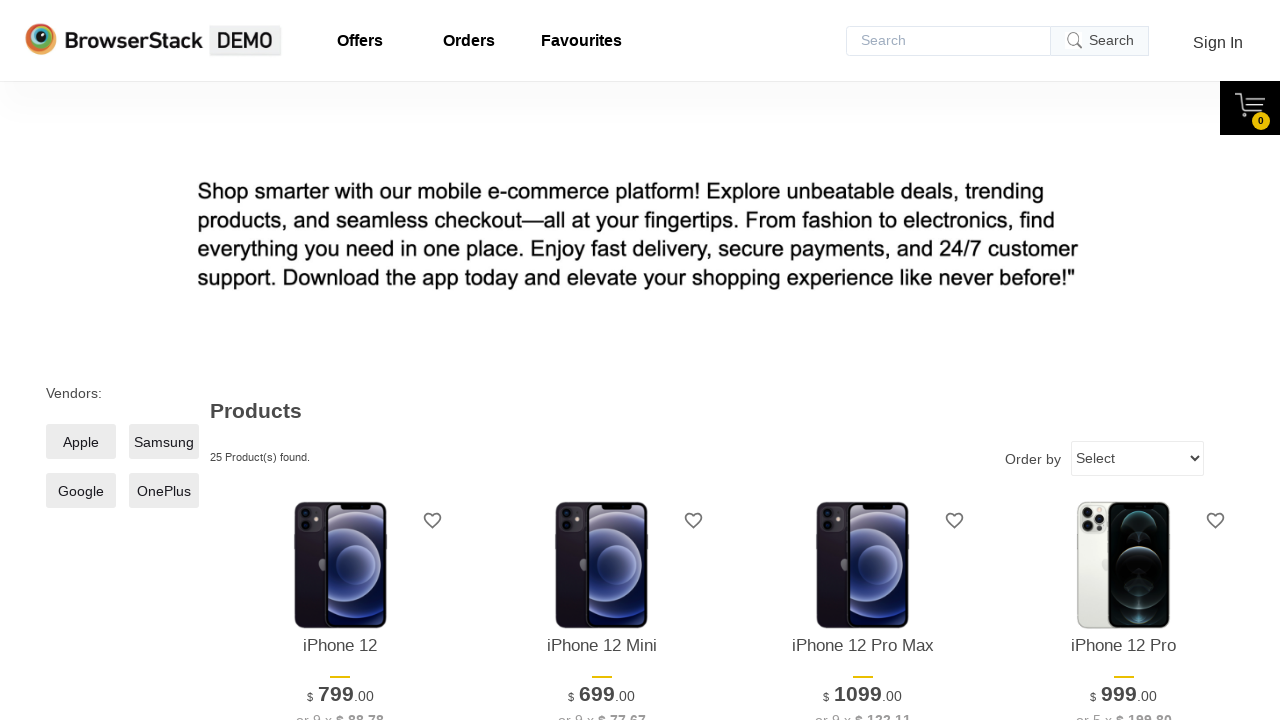

Retrieved product name: 'iPhone 12'
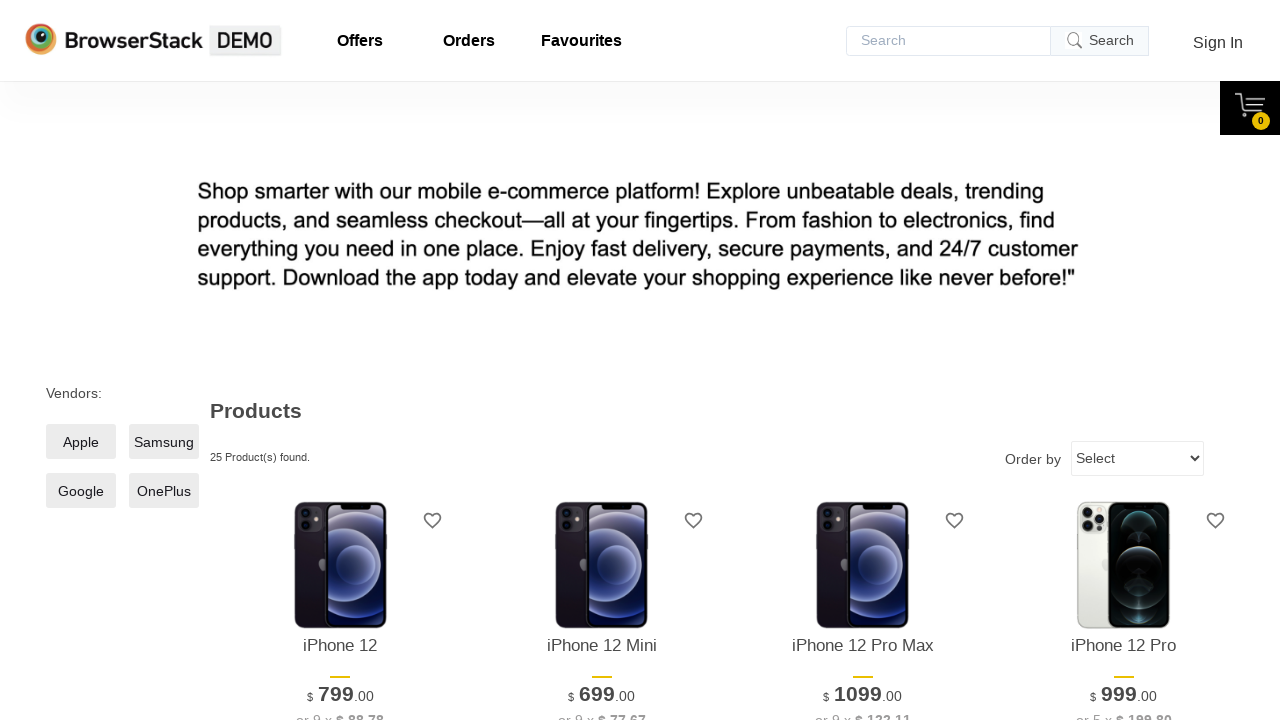

Clicked 'Add to cart' button for the first product at (340, 361) on xpath=//*[@id="1"]/div[4]
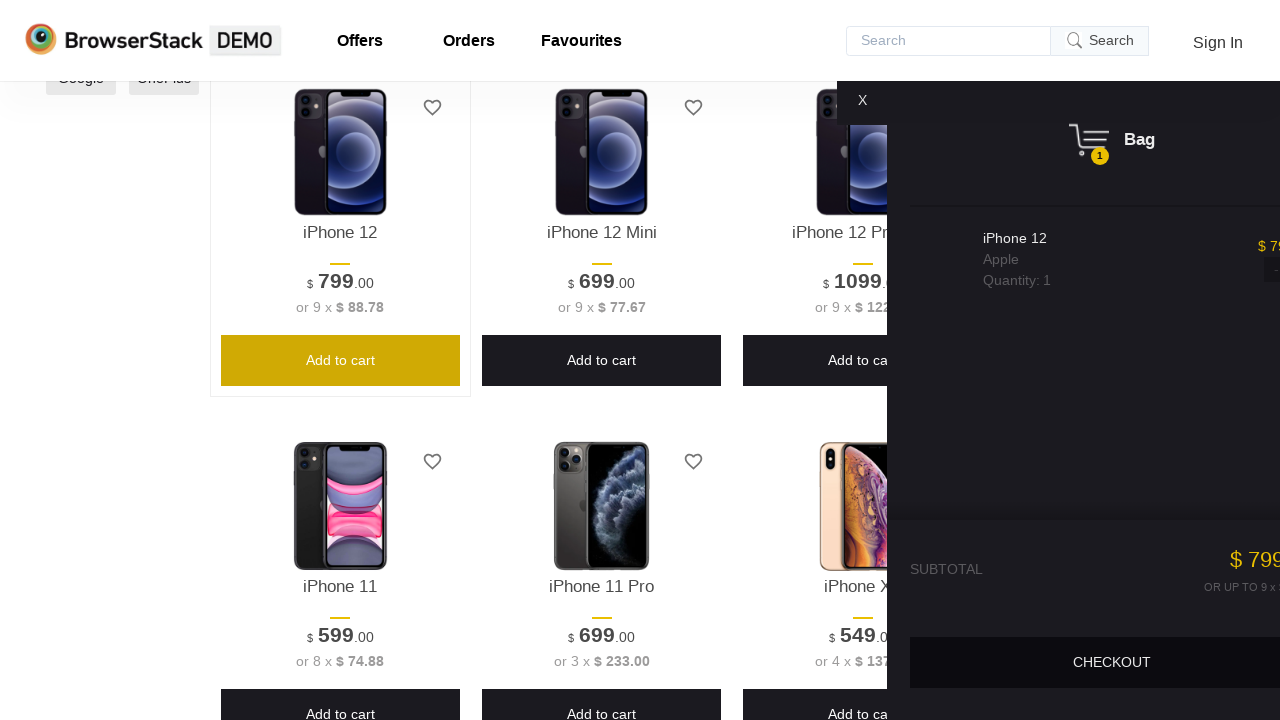

Cart pane appeared and became visible
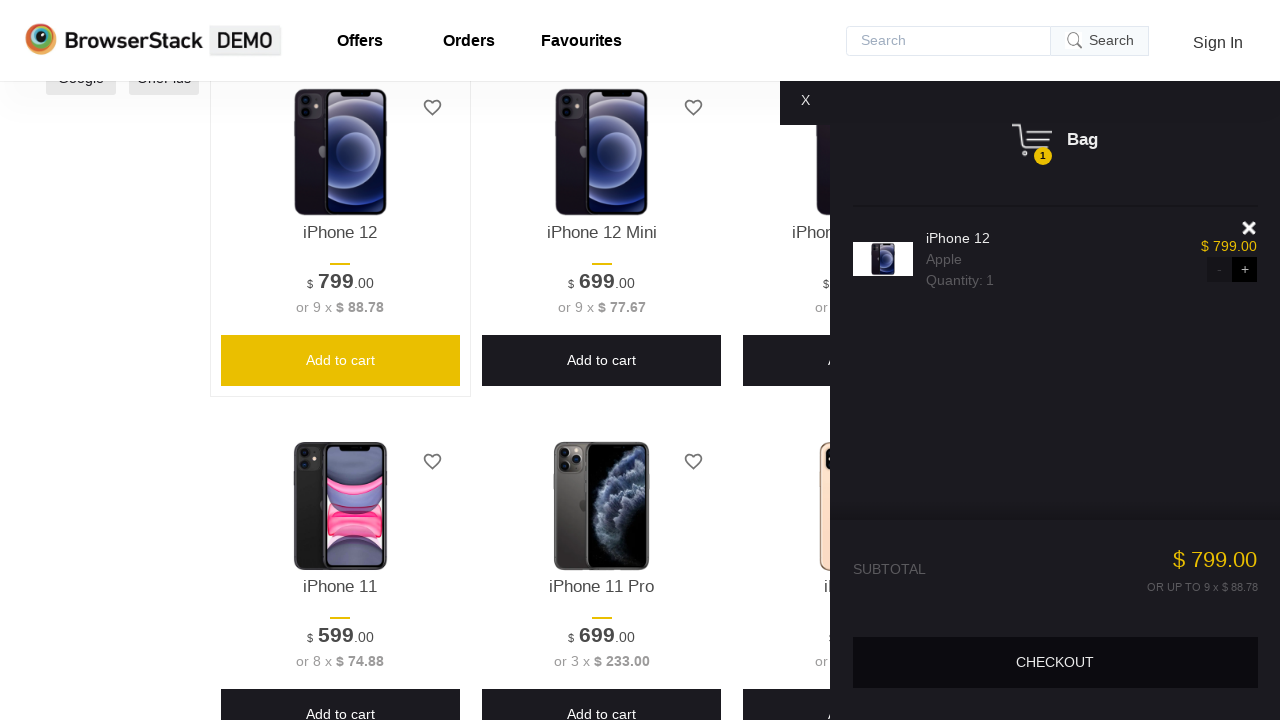

Located item in cart pane
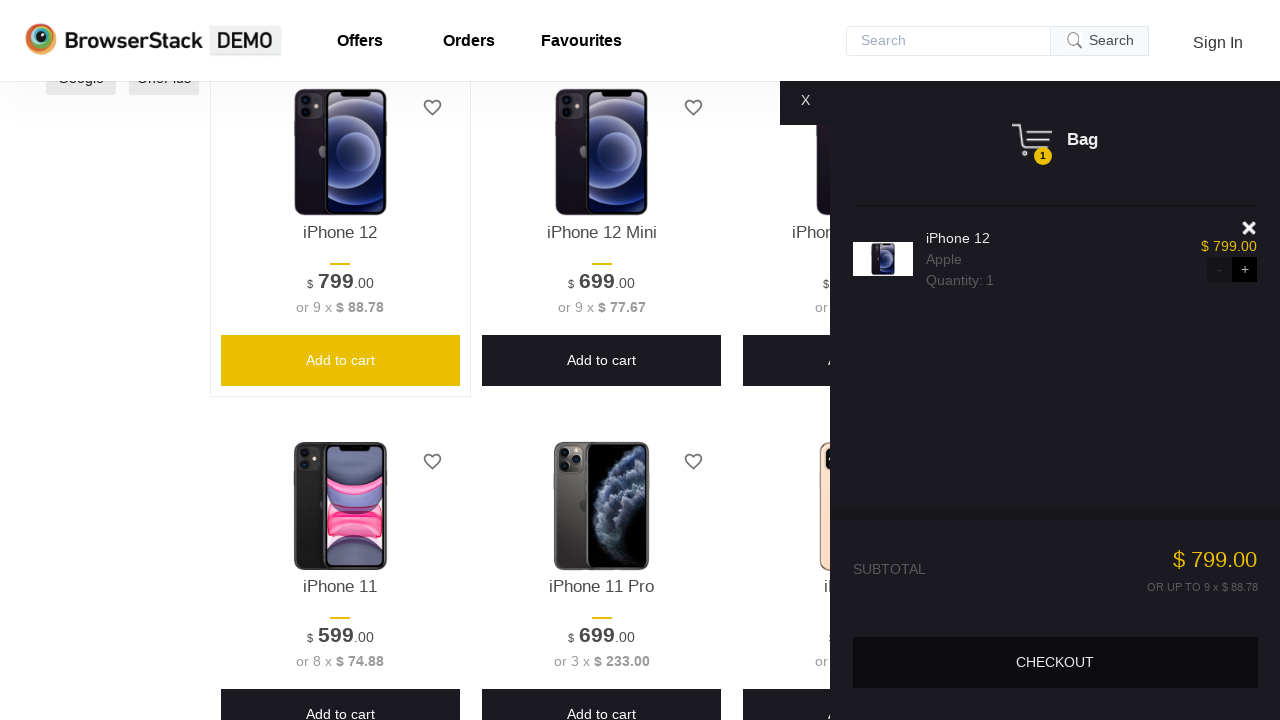

Retrieved item name from cart: 'iPhone 12'
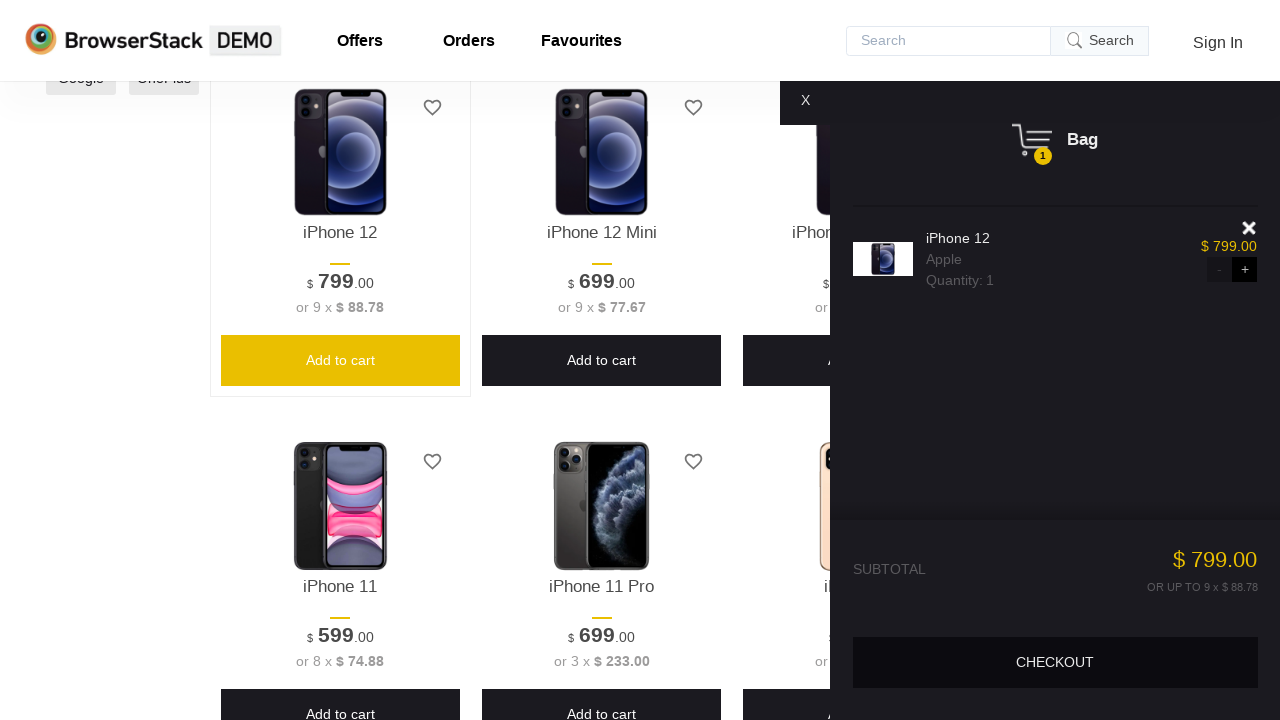

Verified product was added correctly to cart ('iPhone 12' == 'iPhone 12')
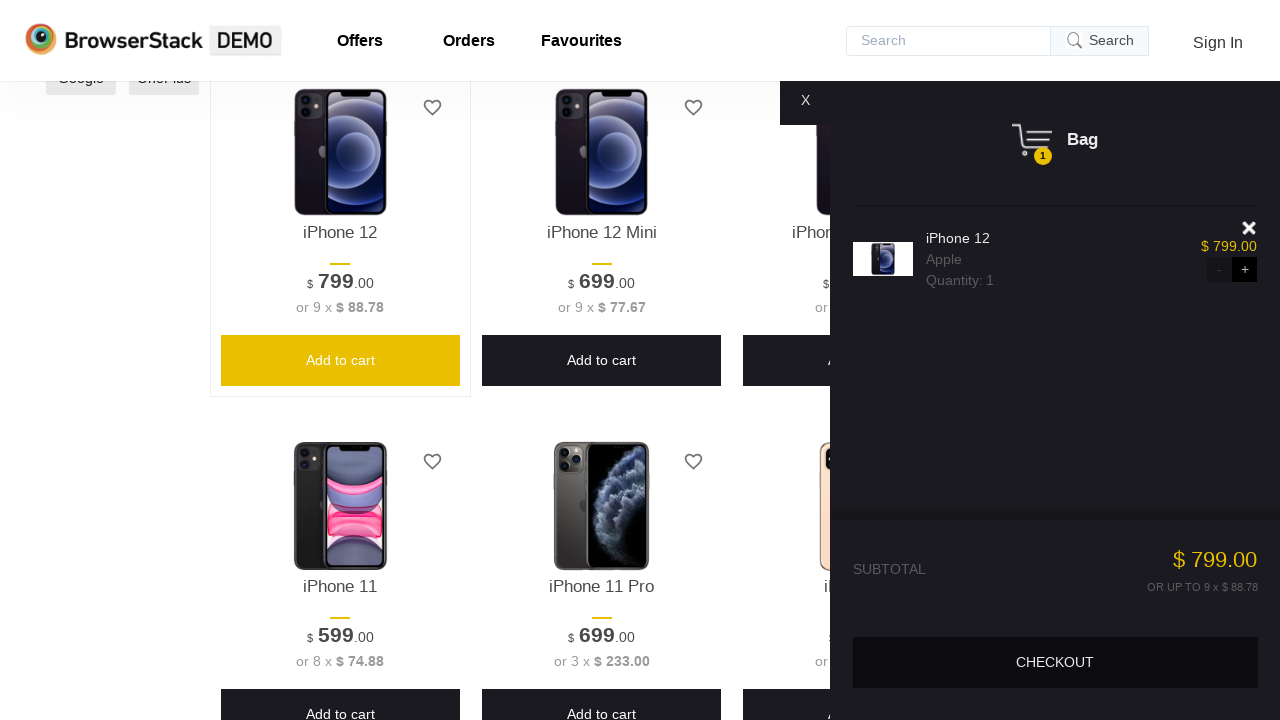

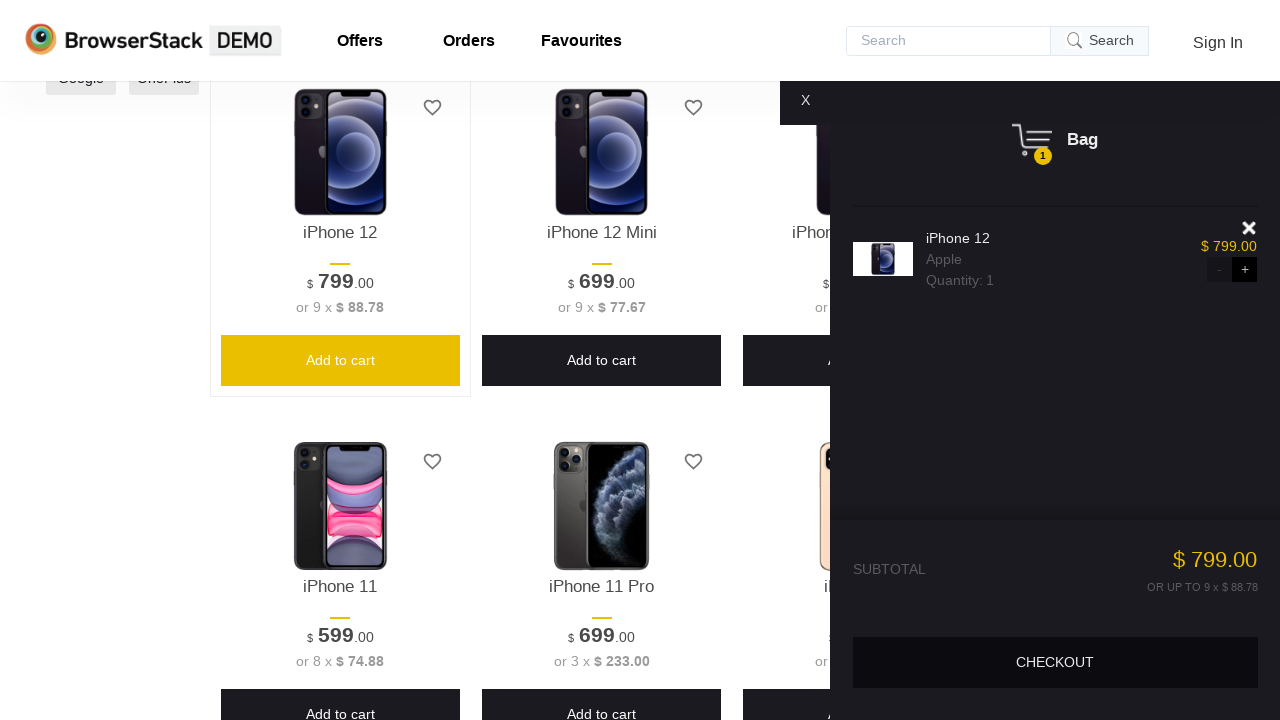